Demonstrates drag and drop functionality by dragging an element and dropping it onto a target area within an iframe

Starting URL: https://jqueryui.com/droppable/

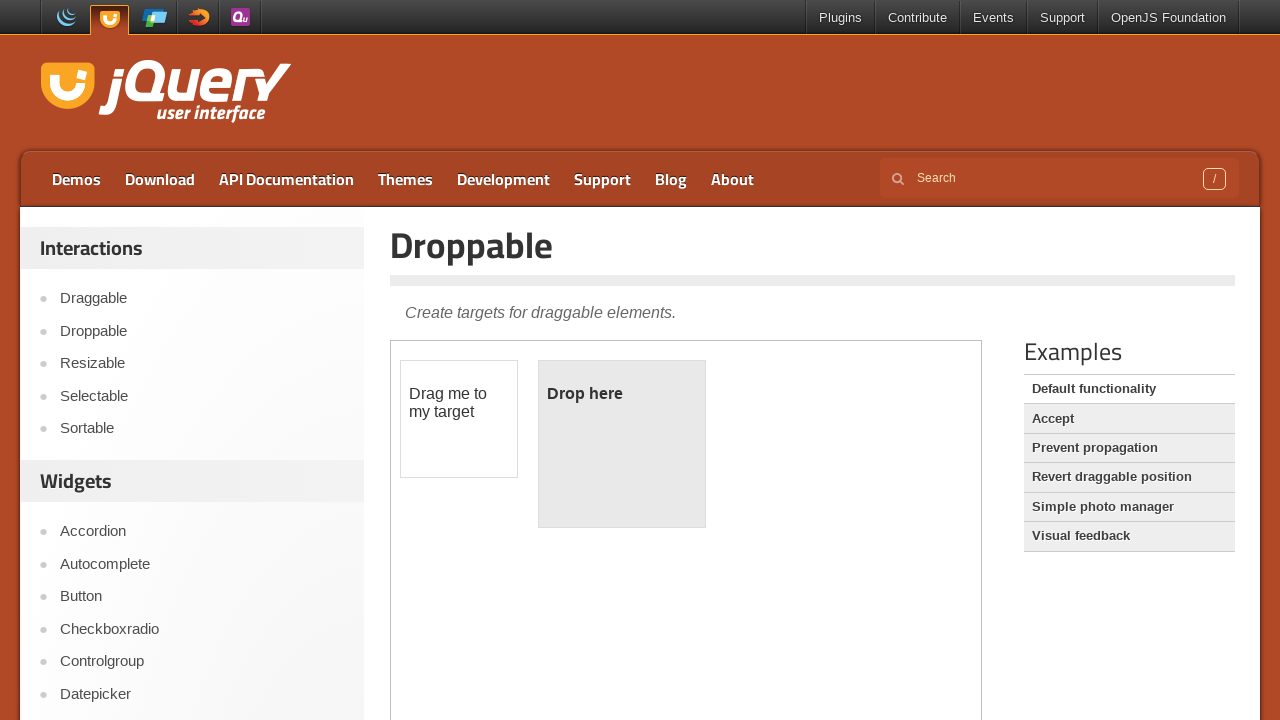

Located the first iframe containing the drag and drop demo
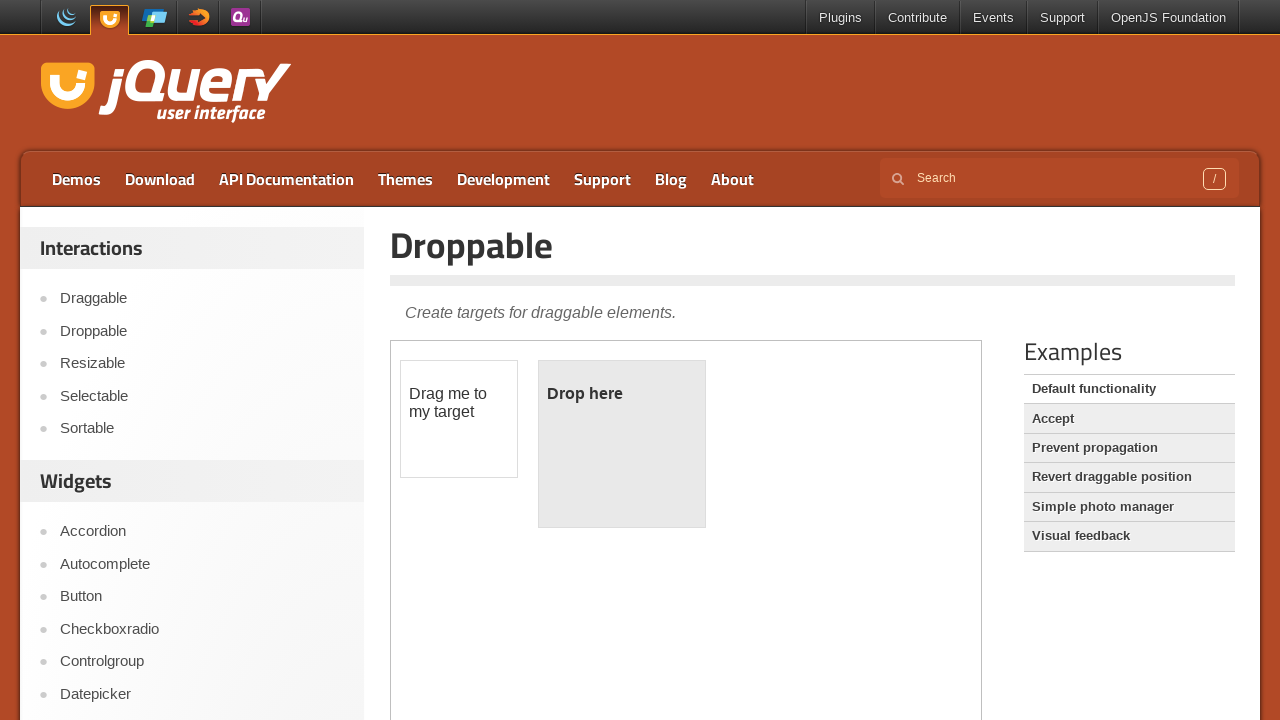

Located the draggable element with id 'draggable'
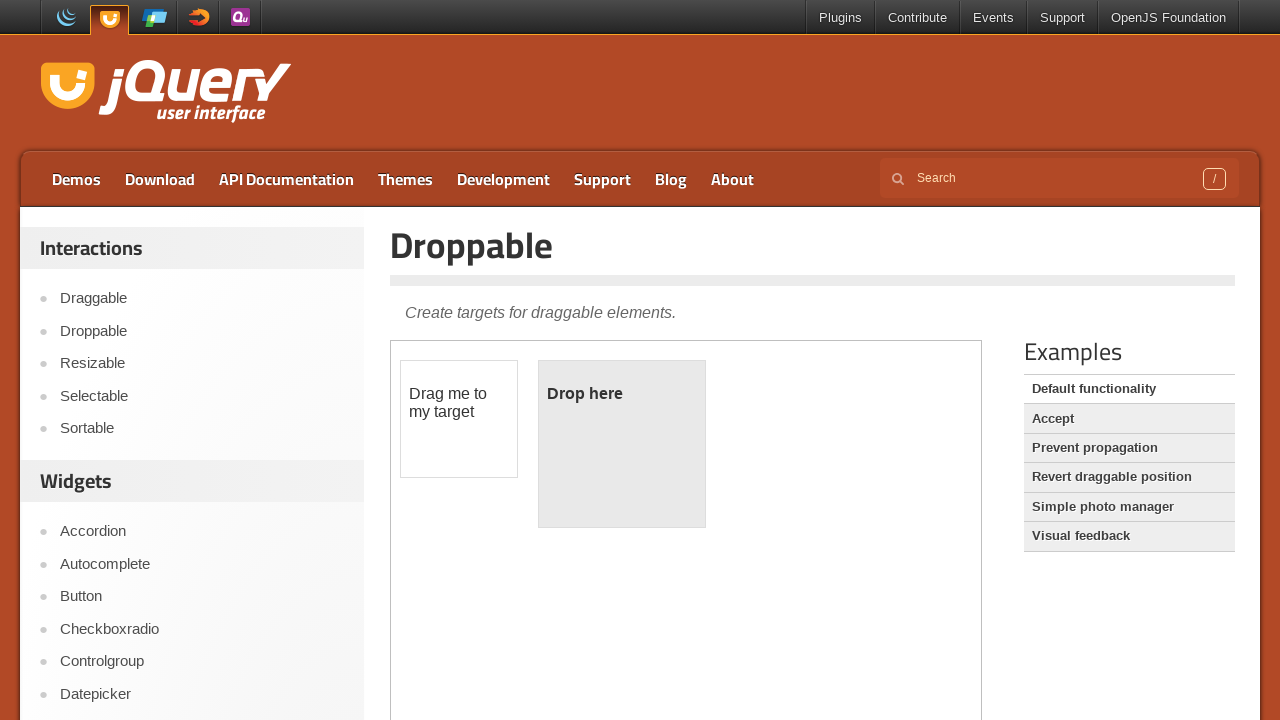

Located the droppable target element with id 'droppable'
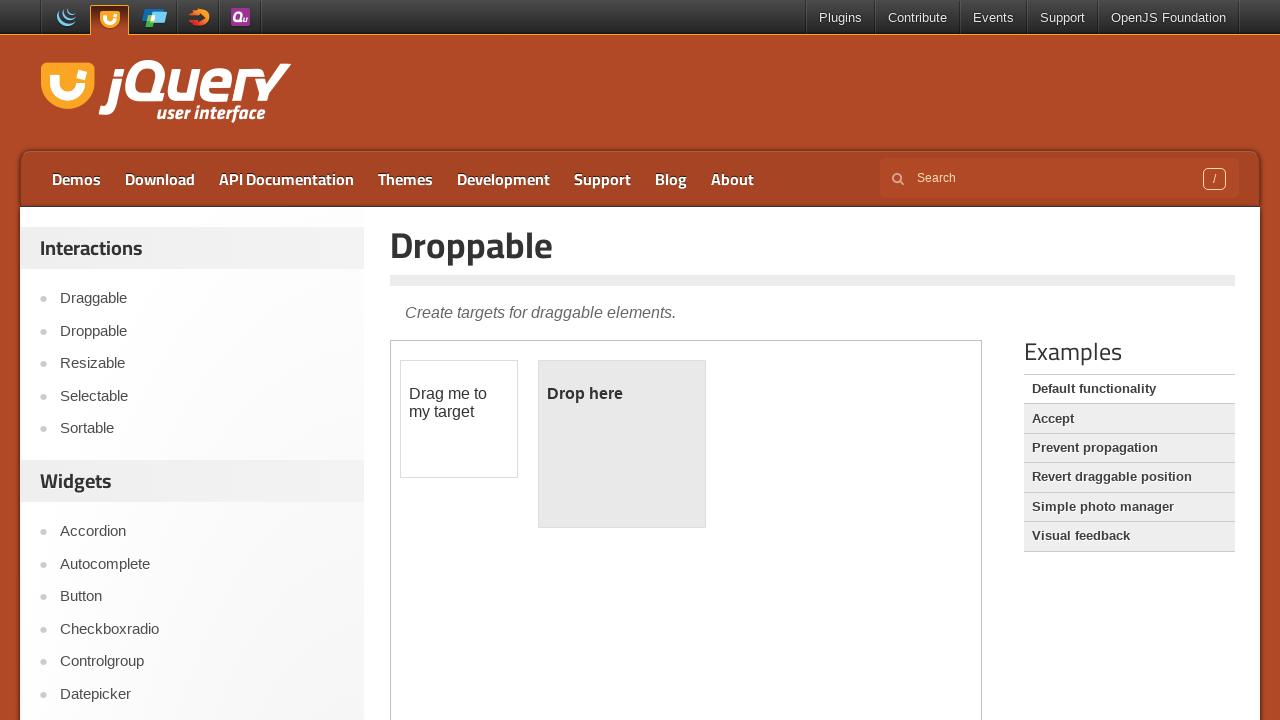

Dragged the draggable element and dropped it onto the droppable target at (622, 444)
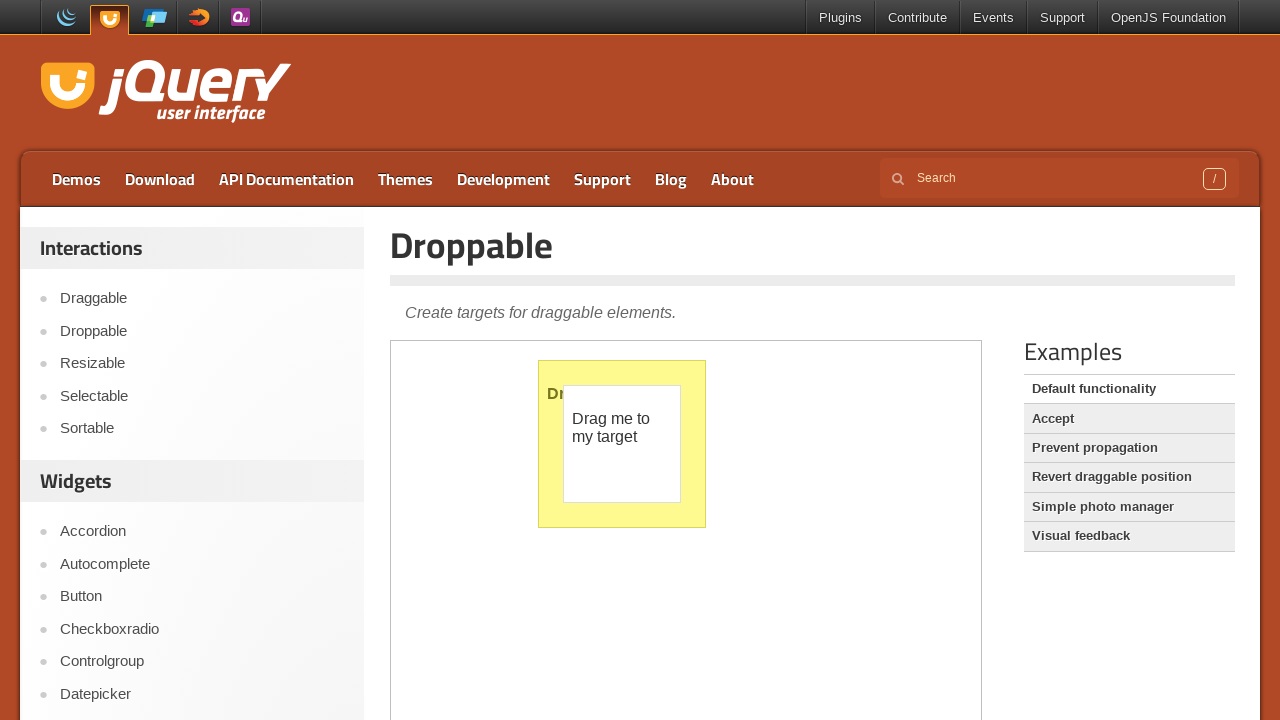

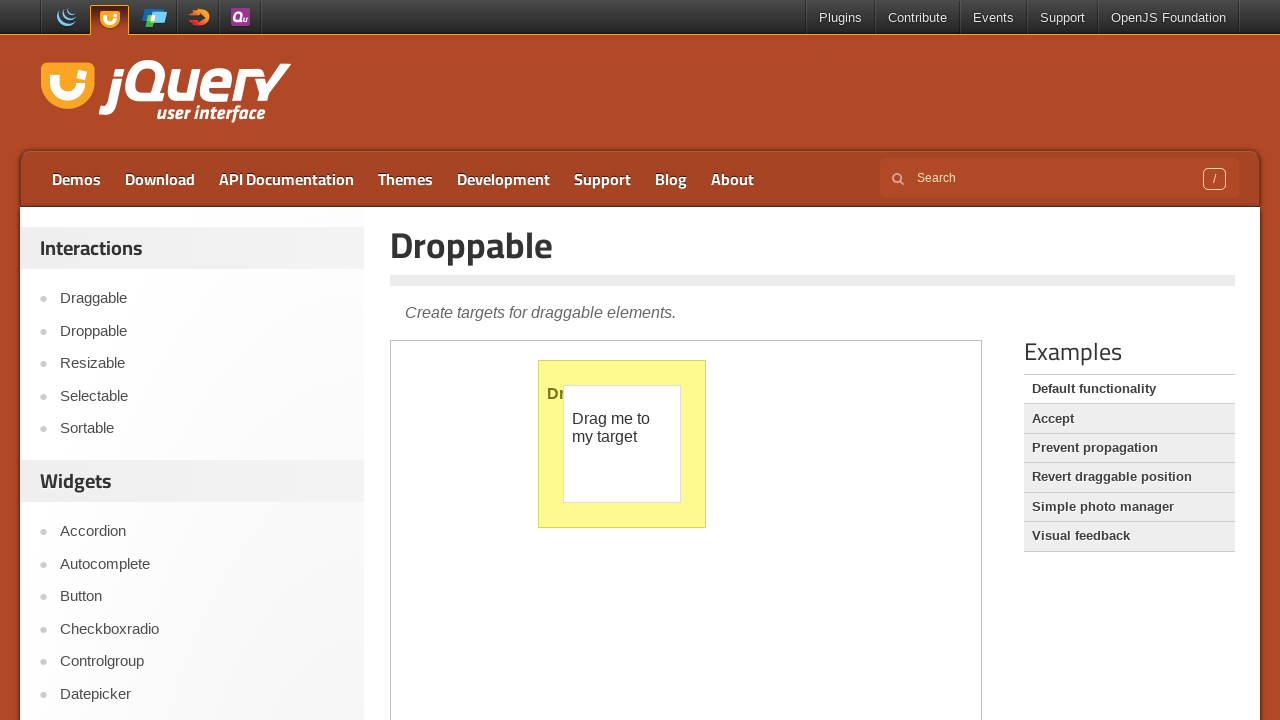